Tests interaction with JavaScript alerts, prompts, and confirmations by triggering different types of alerts and handling them appropriately

Starting URL: https://demo.automationtesting.in/Alerts.html

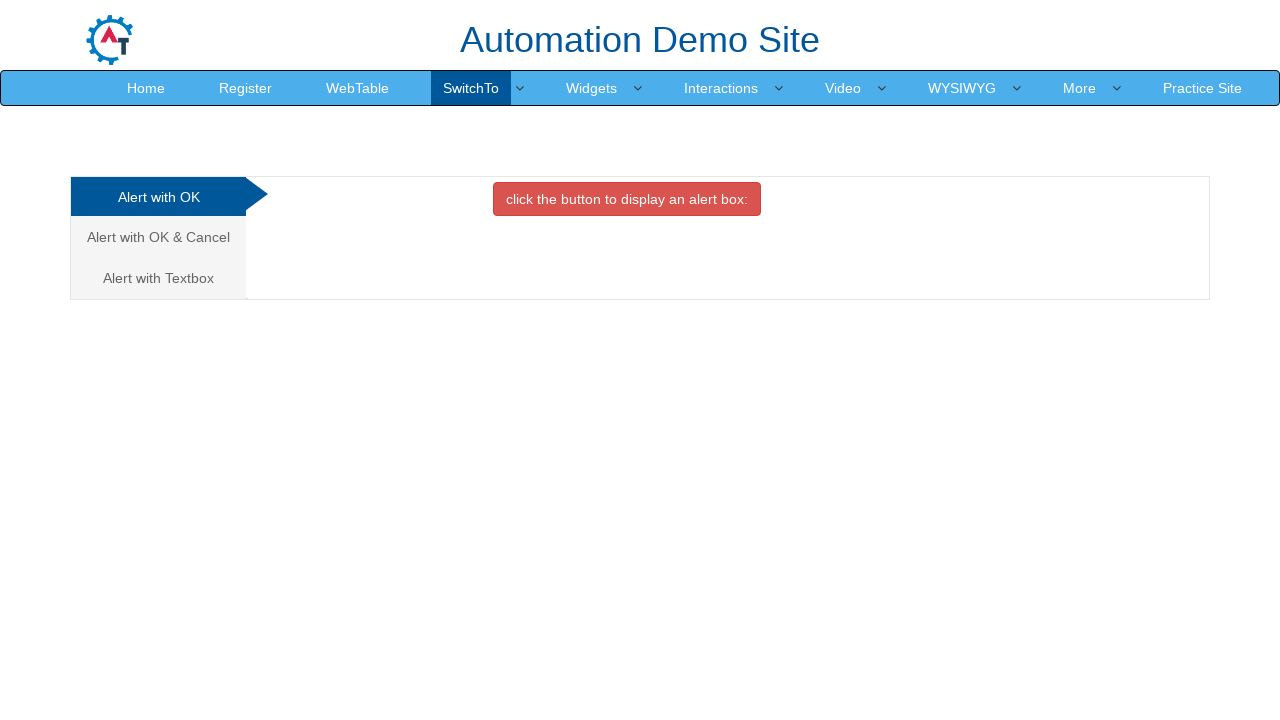

Clicked on first alert tab at (158, 197) on xpath=/html/body/div[1]/div/div/div/div[1]/ul/li[1]/a
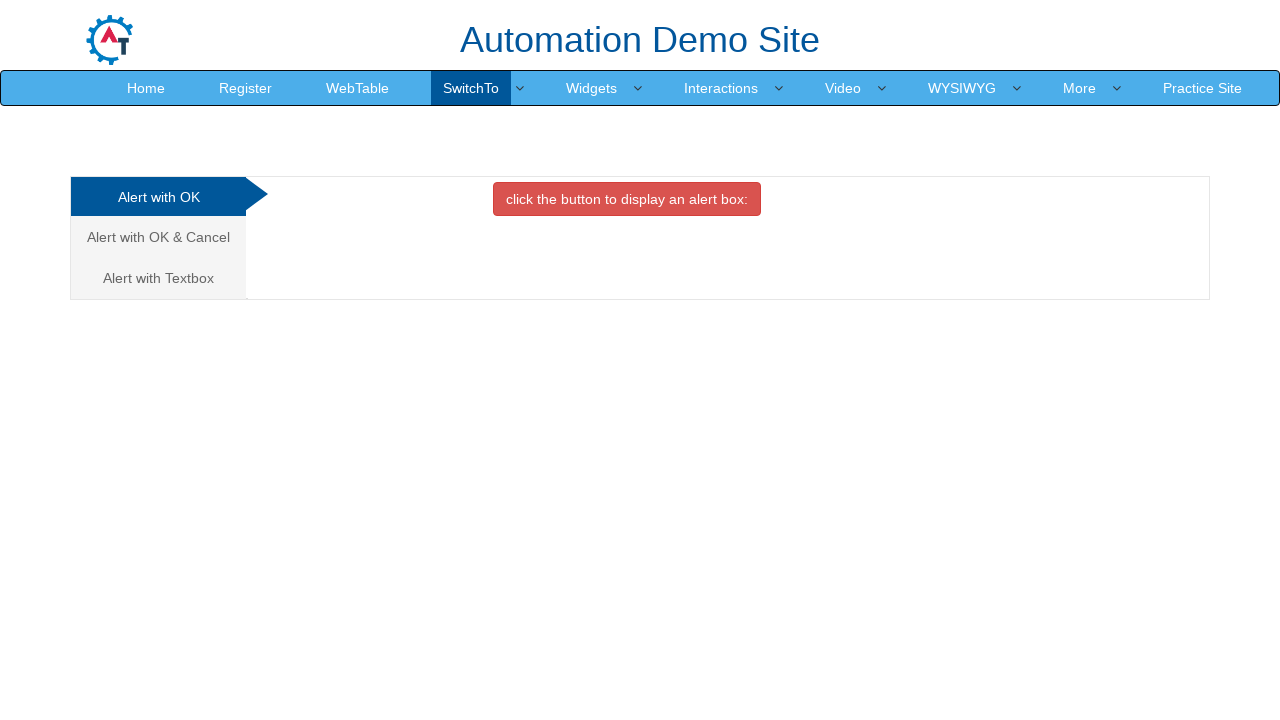

Clicked button to trigger simple alert at (627, 199) on xpath=//*[@id="OKTab"]/button
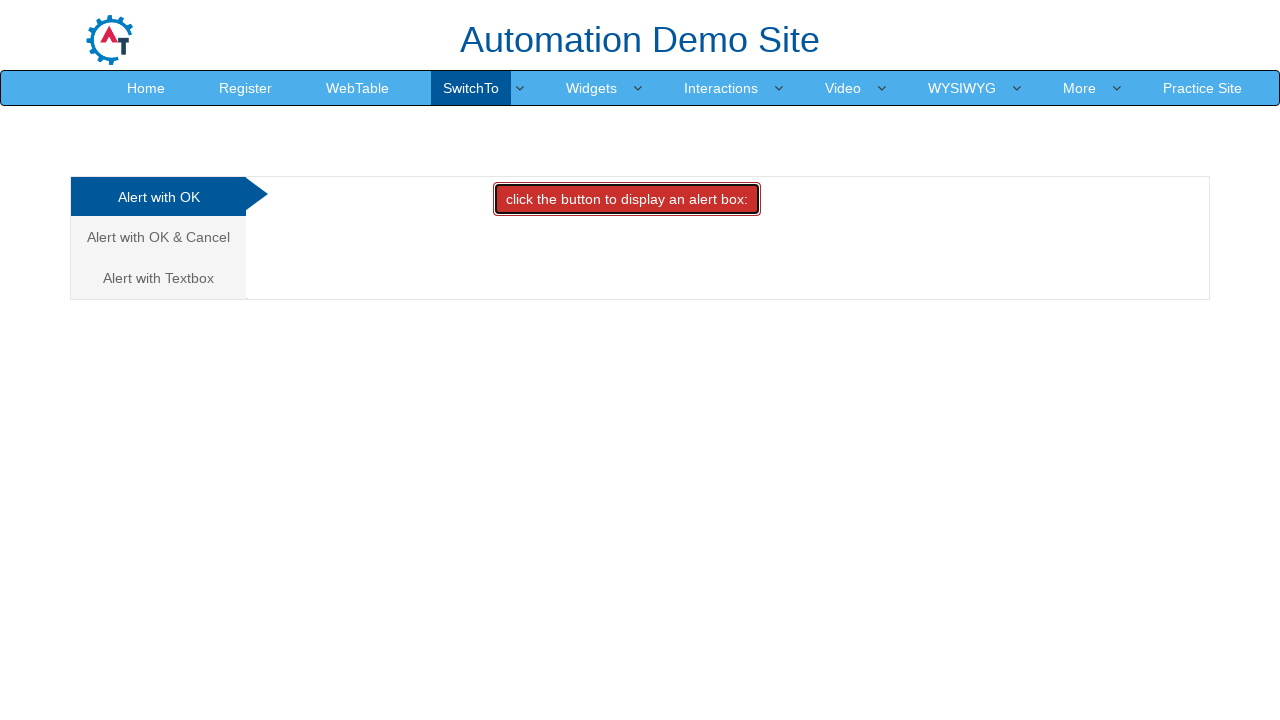

Set up dialog handler to accept simple alert
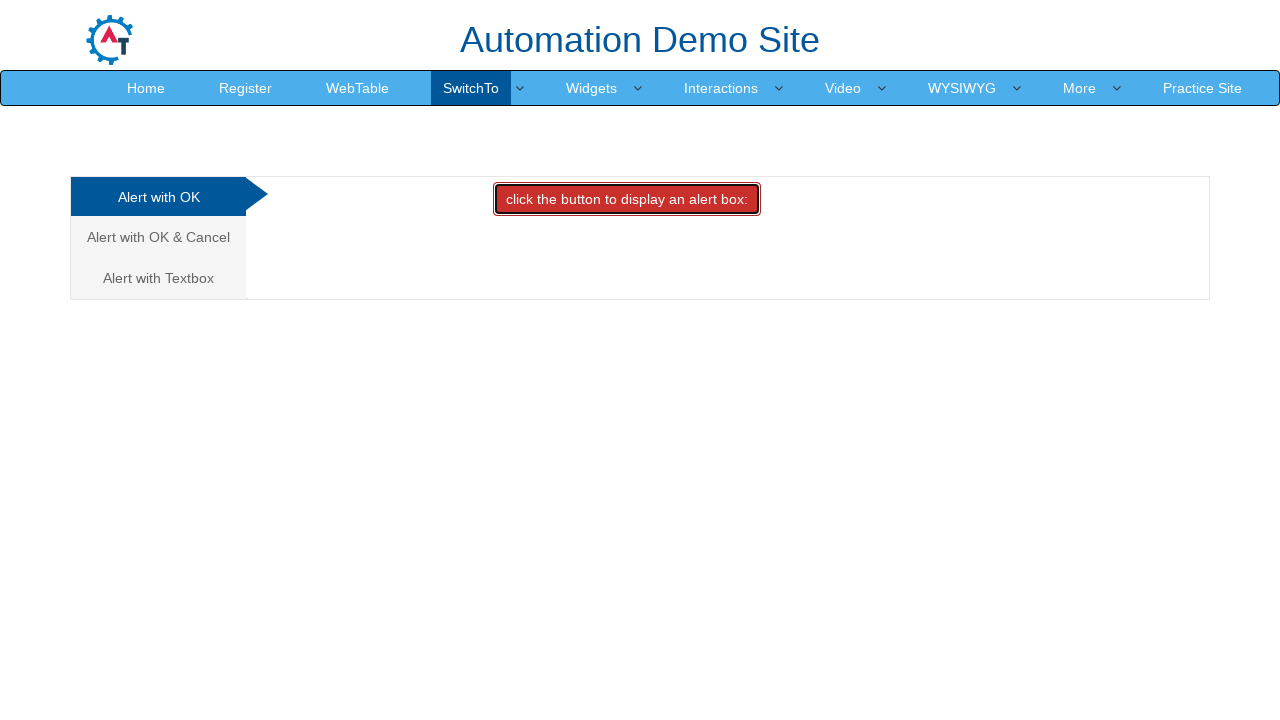

Waited 1 second for alert handling to complete
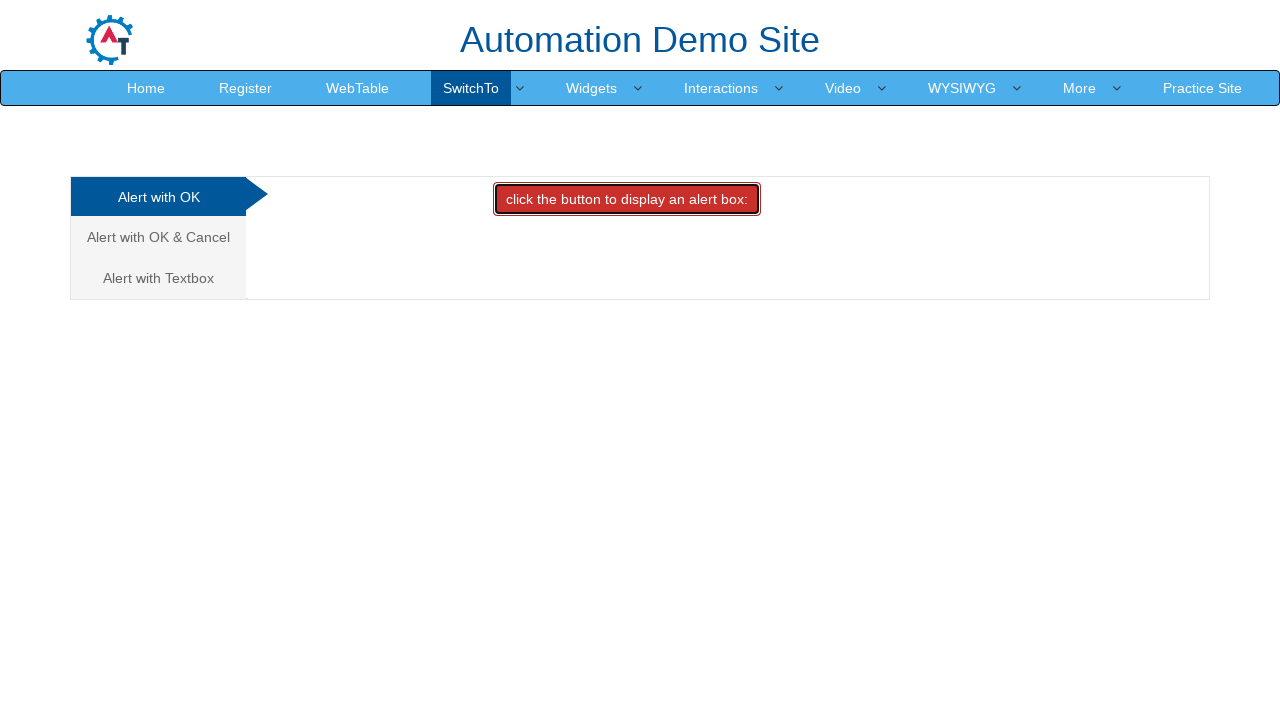

Clicked on prompt alert tab at (158, 278) on xpath=/html/body/div[1]/div/div/div/div[1]/ul/li[3]/a
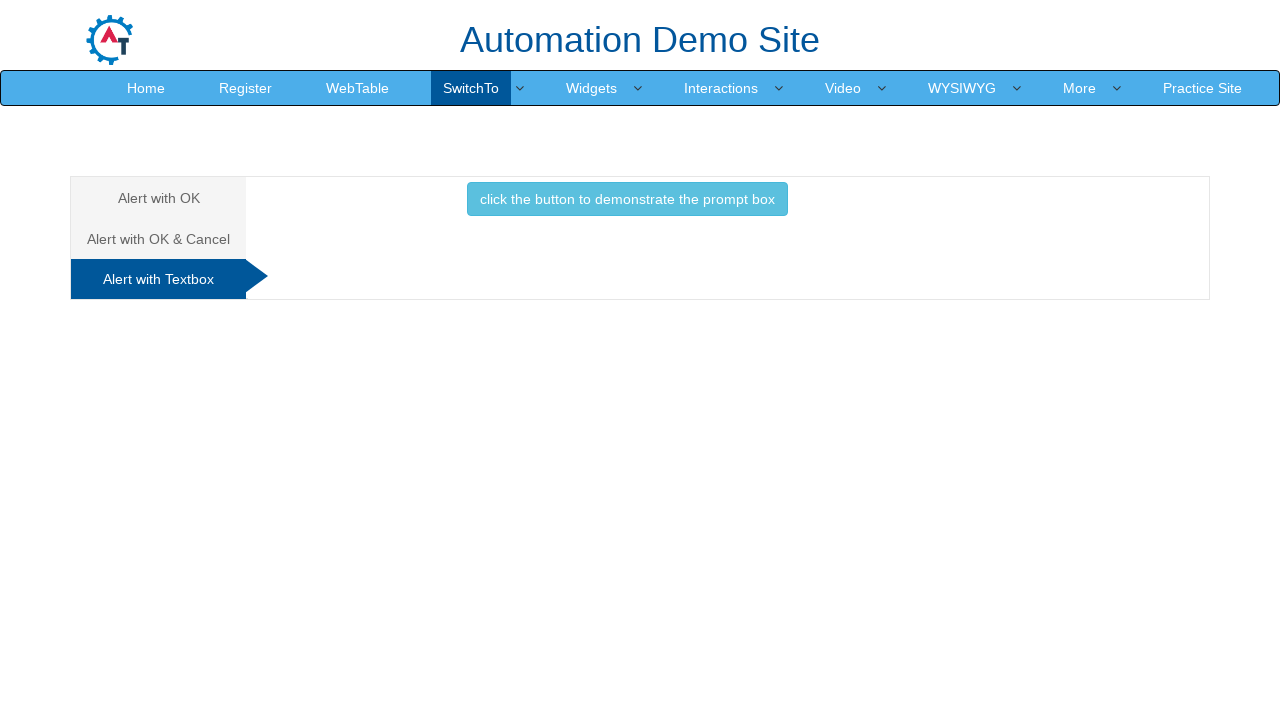

Clicked button to trigger prompt alert at (627, 199) on xpath=//*[@id="Textbox"]/button
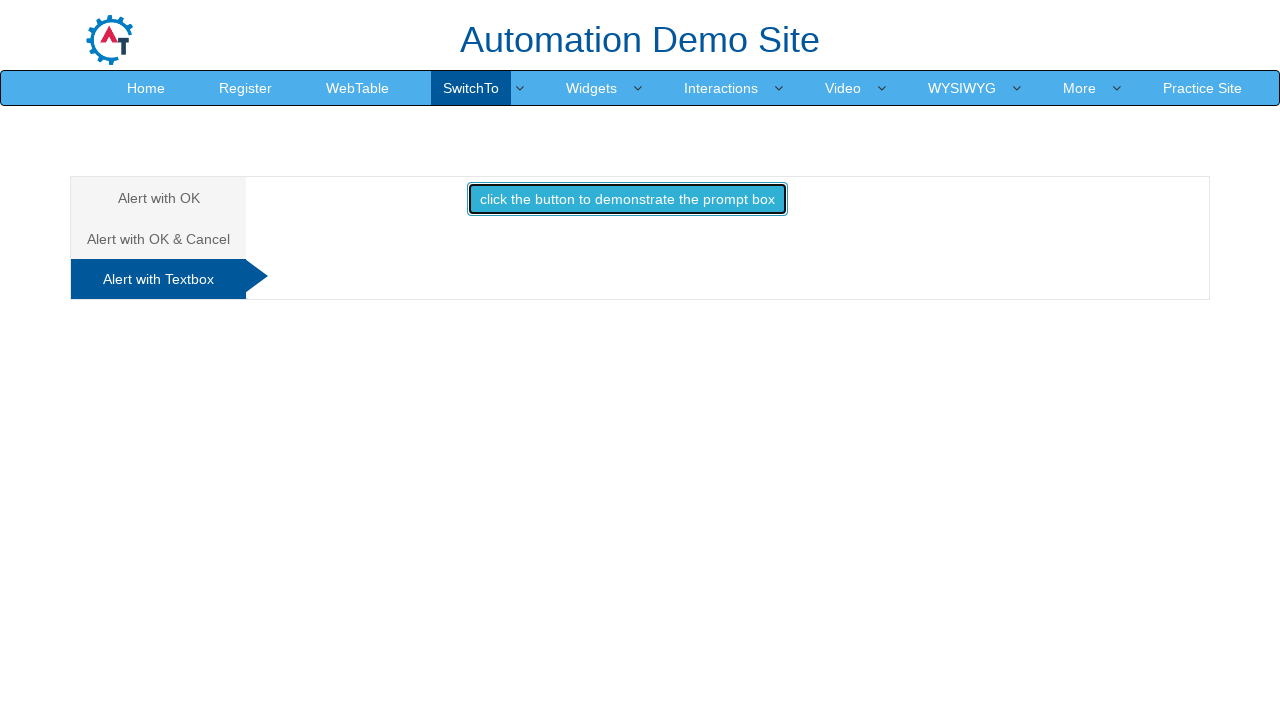

Set up dialog handler to accept prompt with text 'TestUser123'
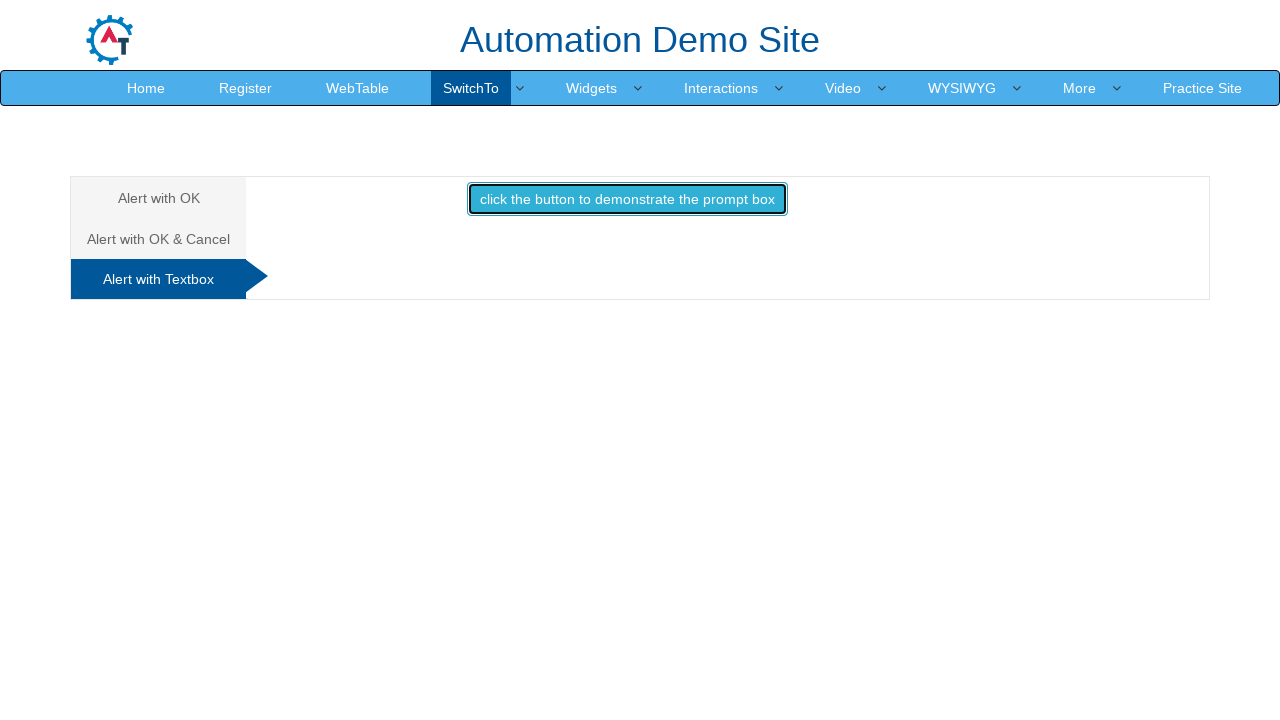

Waited 1 second for prompt handling to complete
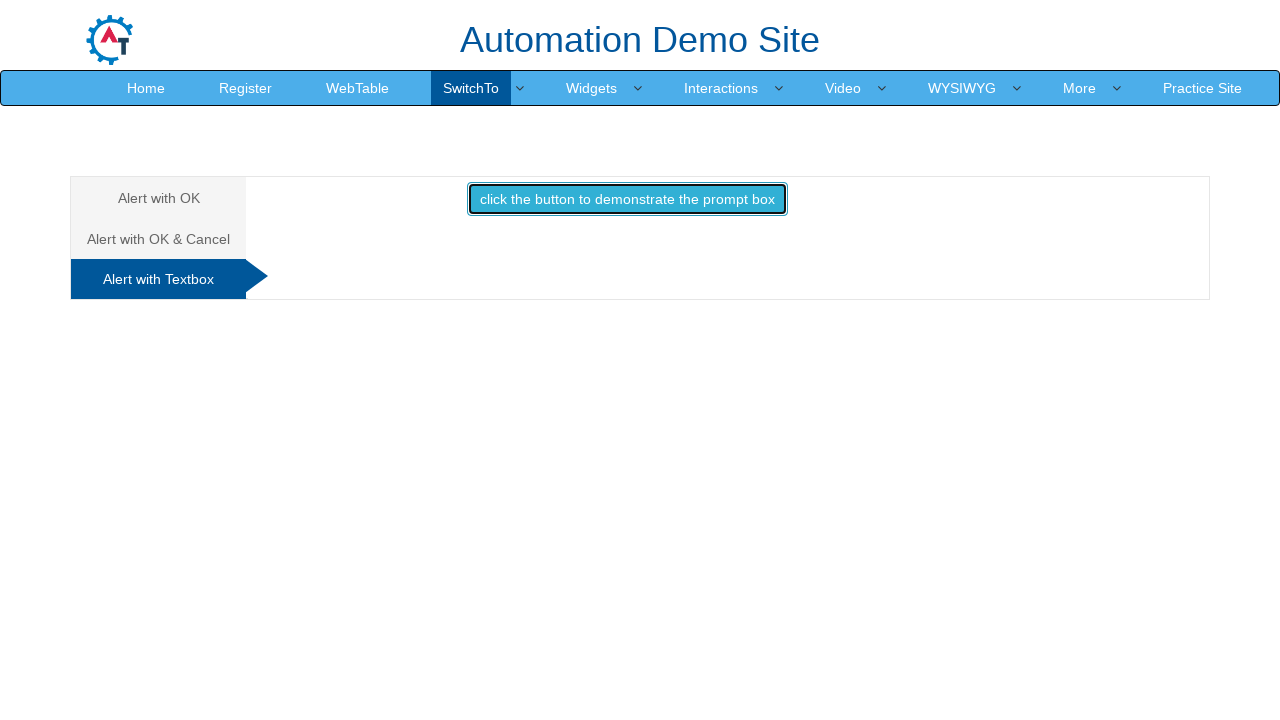

Clicked on confirmation alert tab at (158, 239) on xpath=/html/body/div[1]/div/div/div/div[1]/ul/li[2]/a
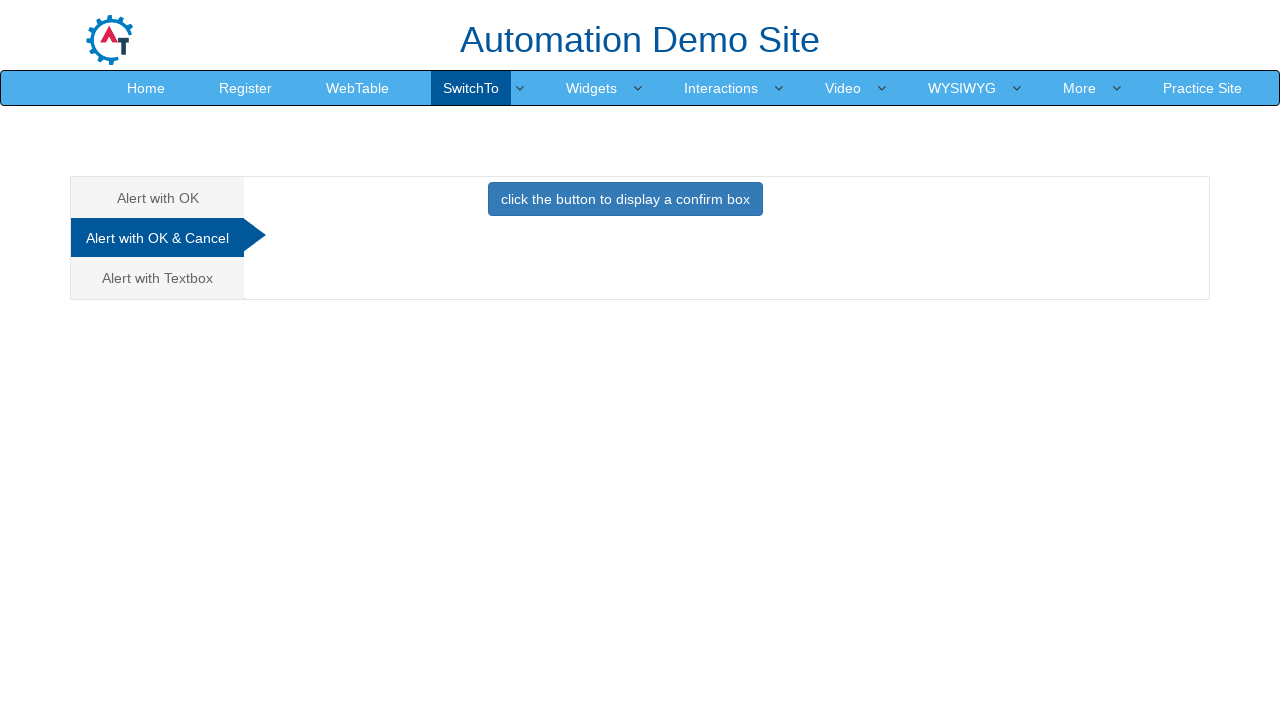

Clicked button to trigger confirmation alert at (625, 199) on xpath=//*[@id="CancelTab"]/button
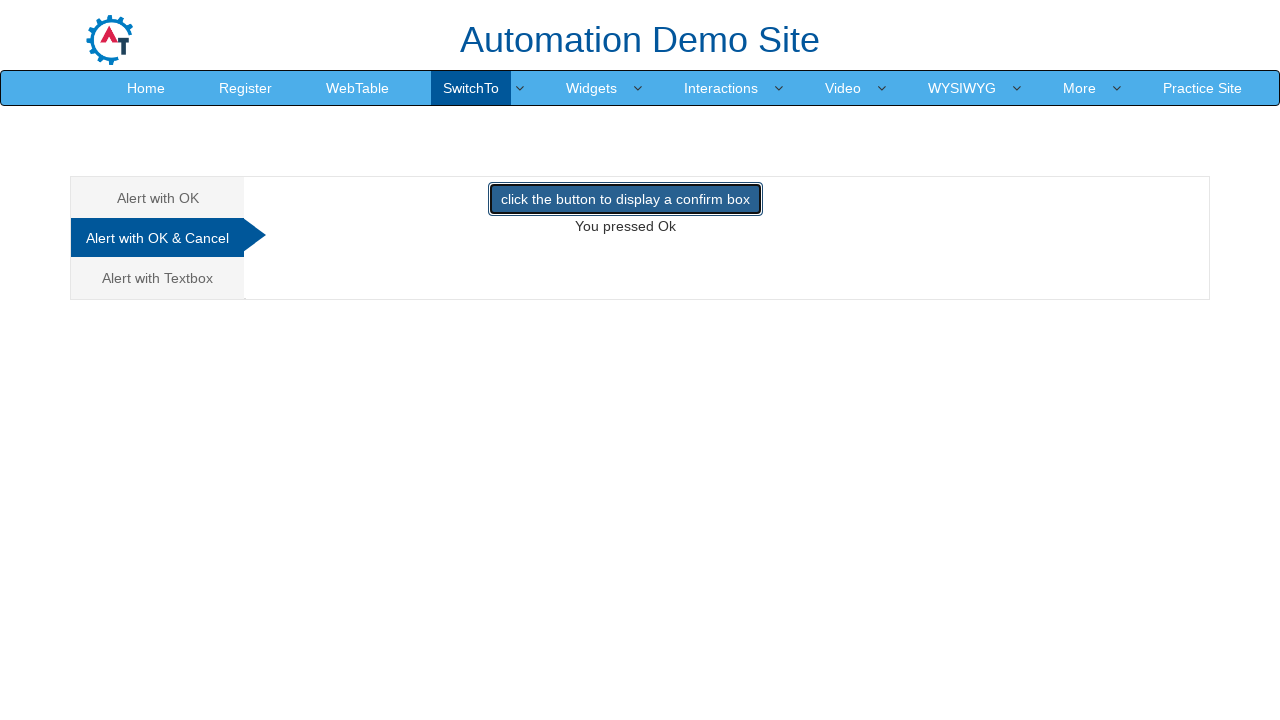

Set up dialog handler to dismiss confirmation alert
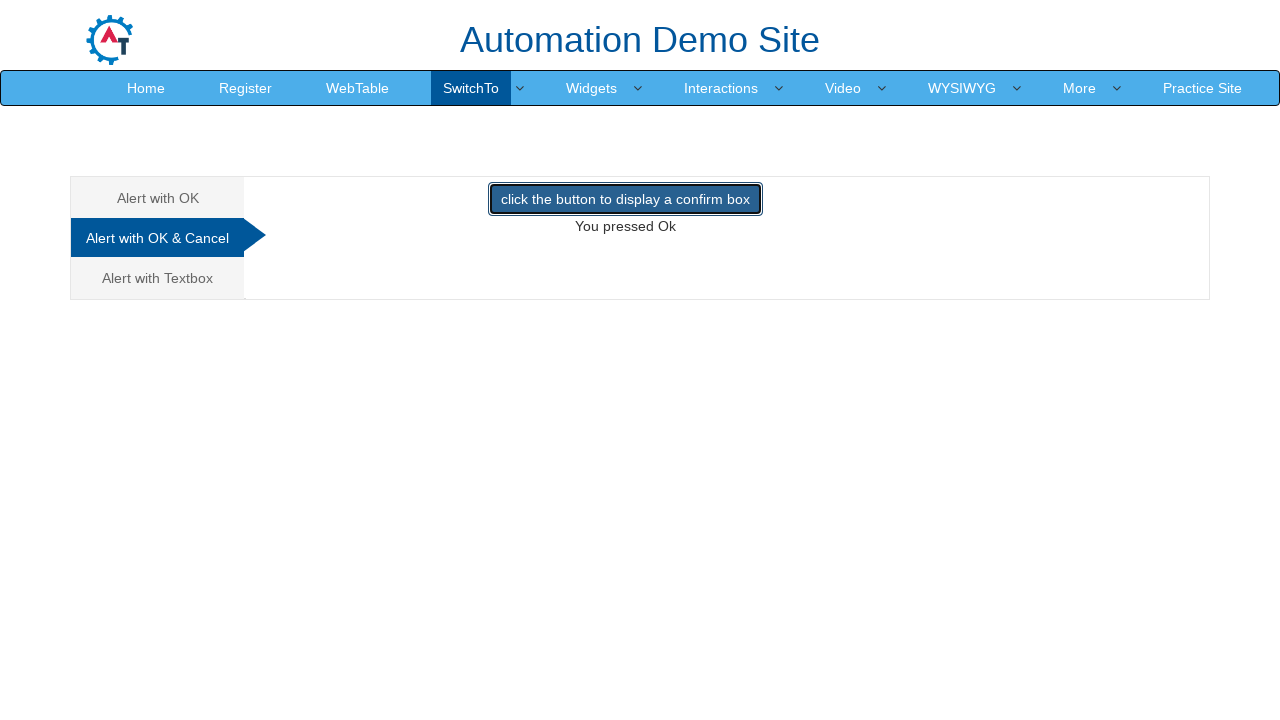

Waited 1 second for confirmation dismissal to complete
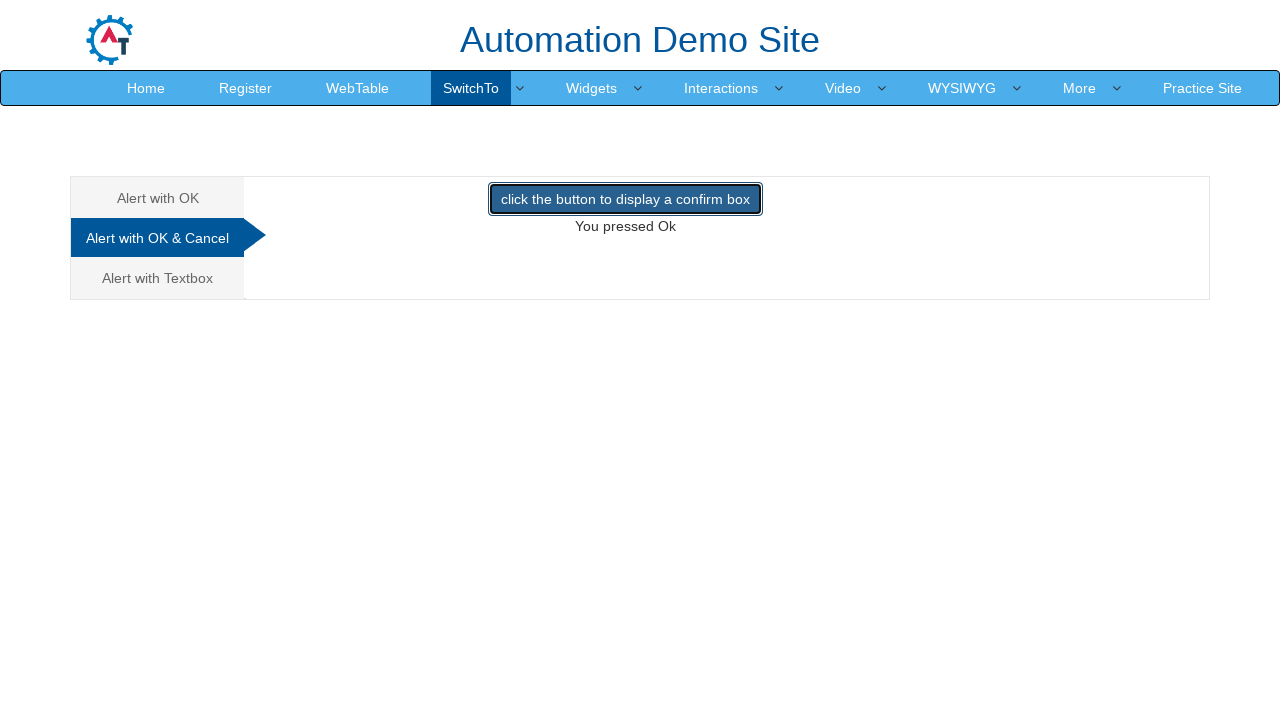

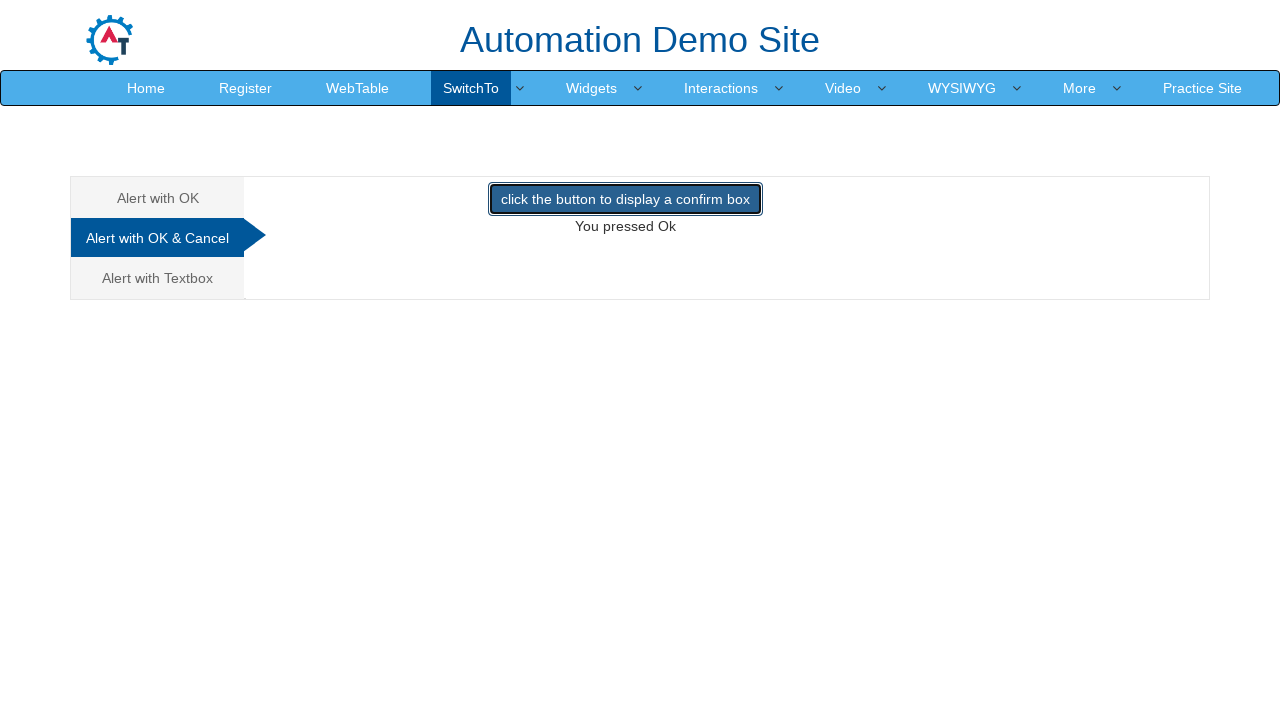